Searches for a cryptocurrency on CoinMarketCap, scrolls through the page, and clicks the "Good" button if available

Starting URL: https://coinmarketcap.com/

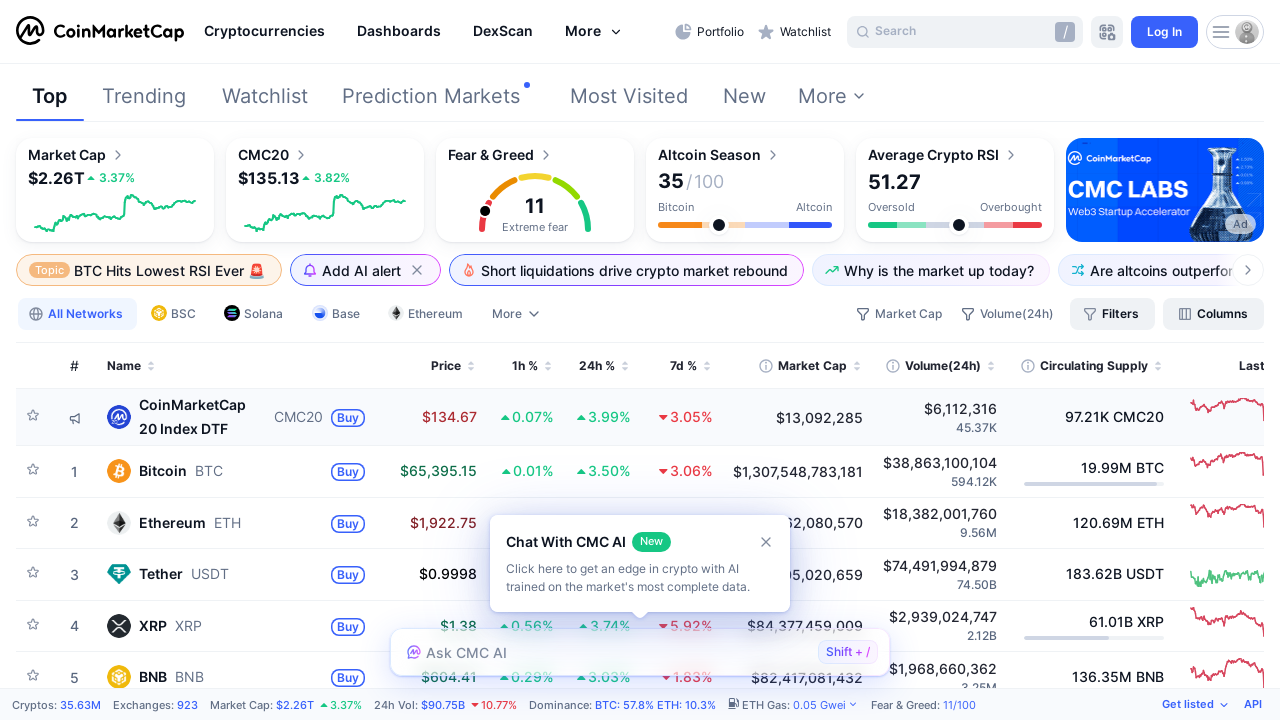

Clicked search button at (965, 32) on xpath=//div[text()="Search"]
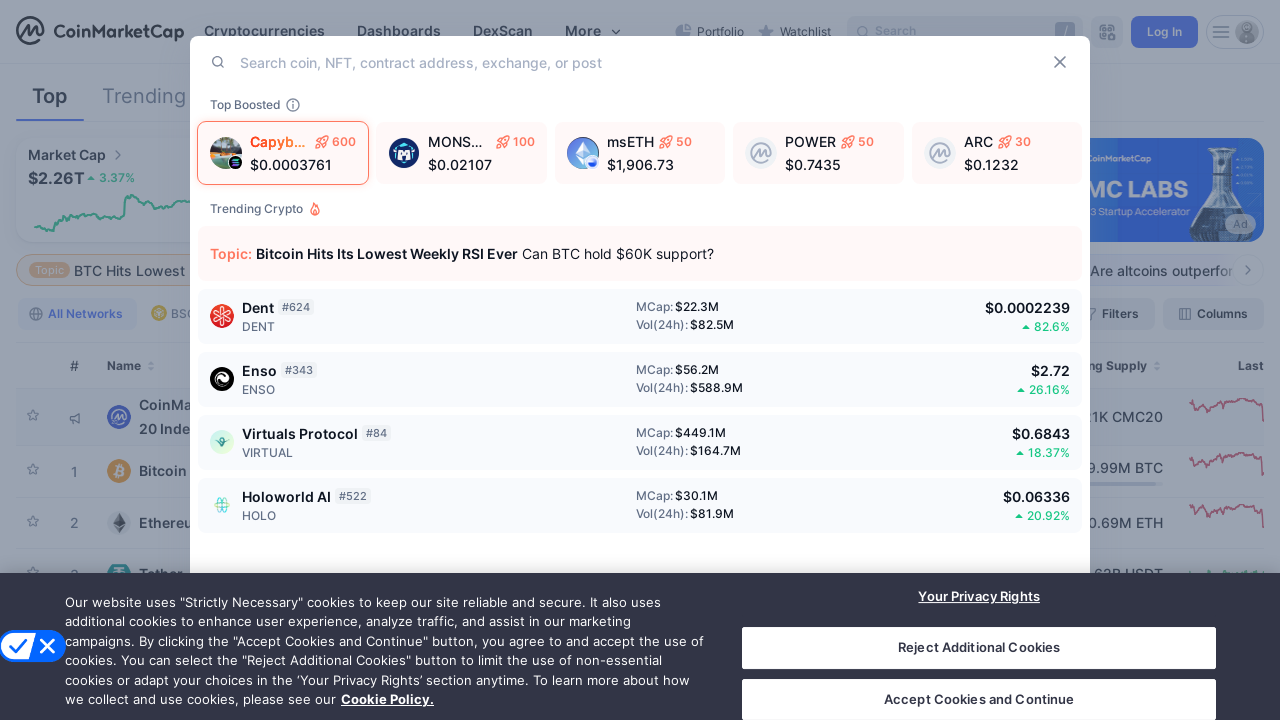

Search input field loaded
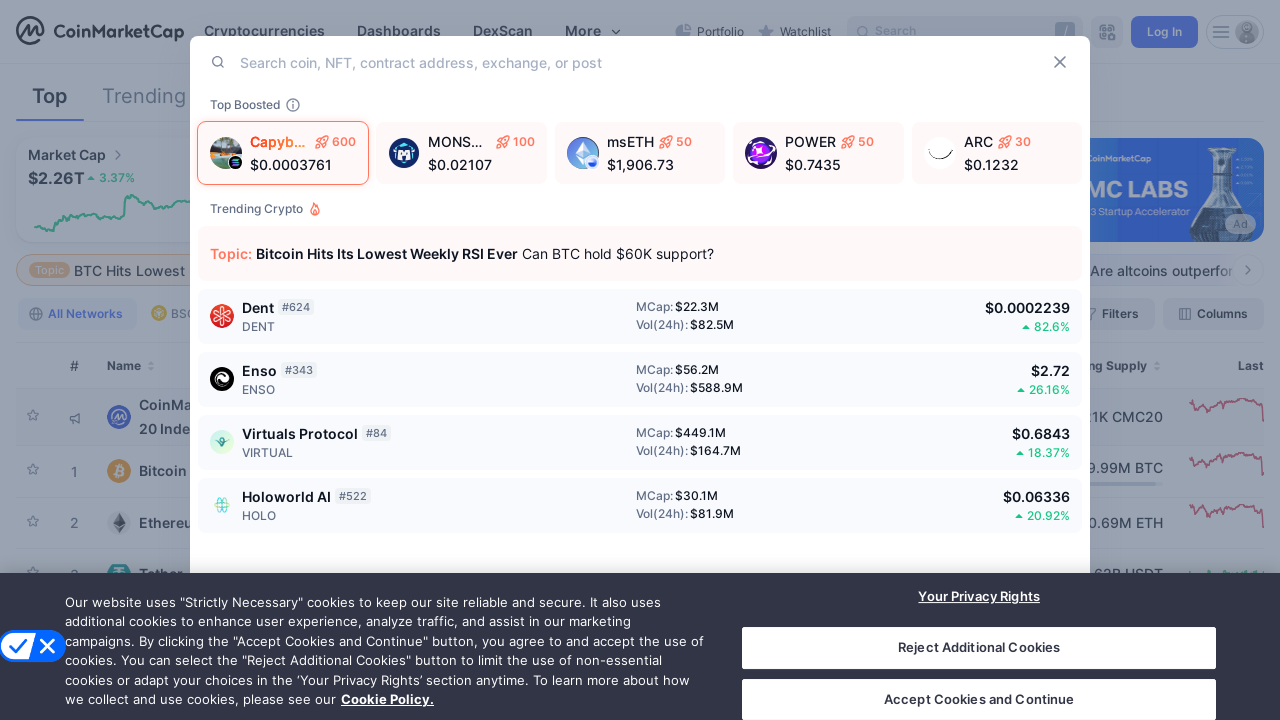

Entered 'bitcoin.org' in search field on //input[@spellcheck="false"]
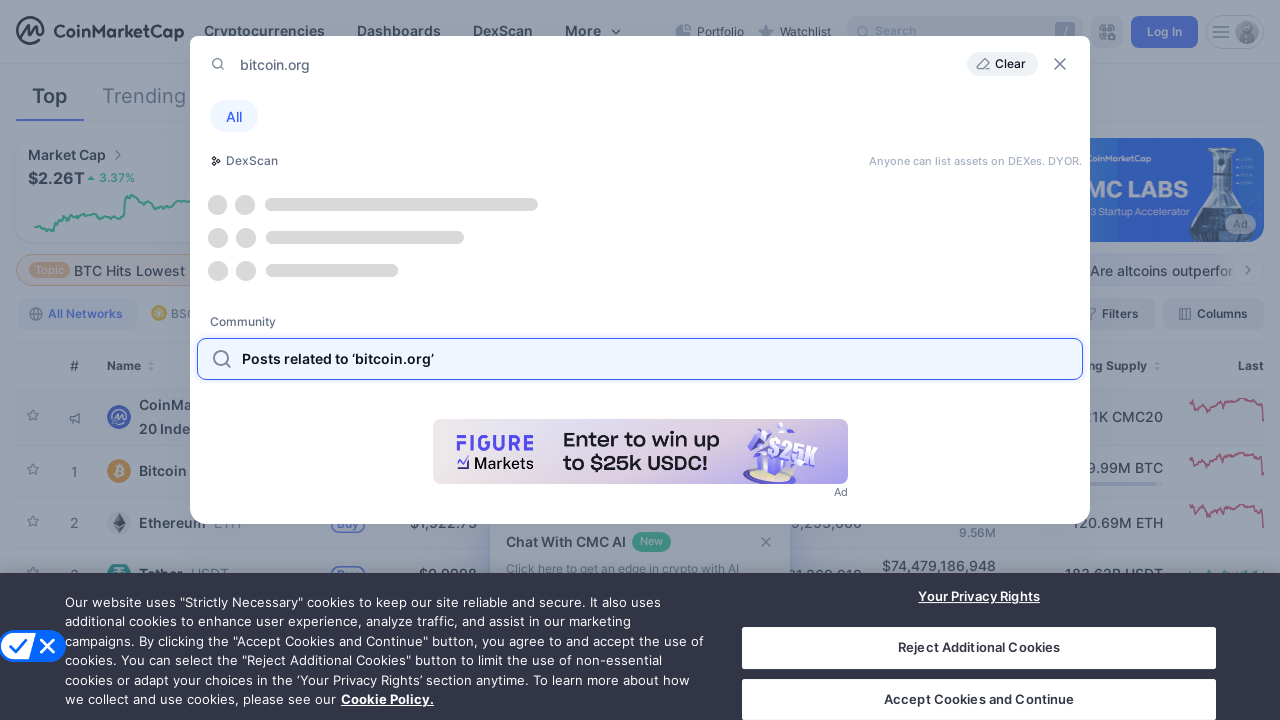

Pressed Enter to search for cryptocurrency on //input[@spellcheck="false"]
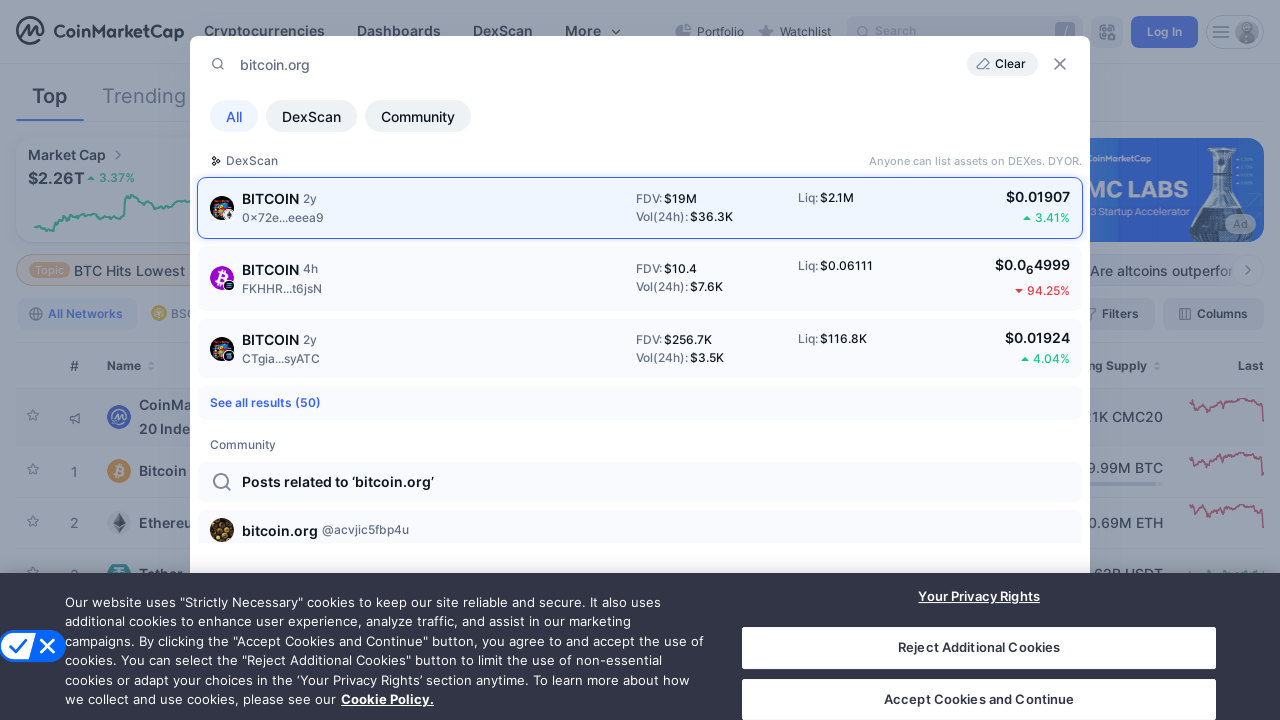

Scrolled down 2000 pixels
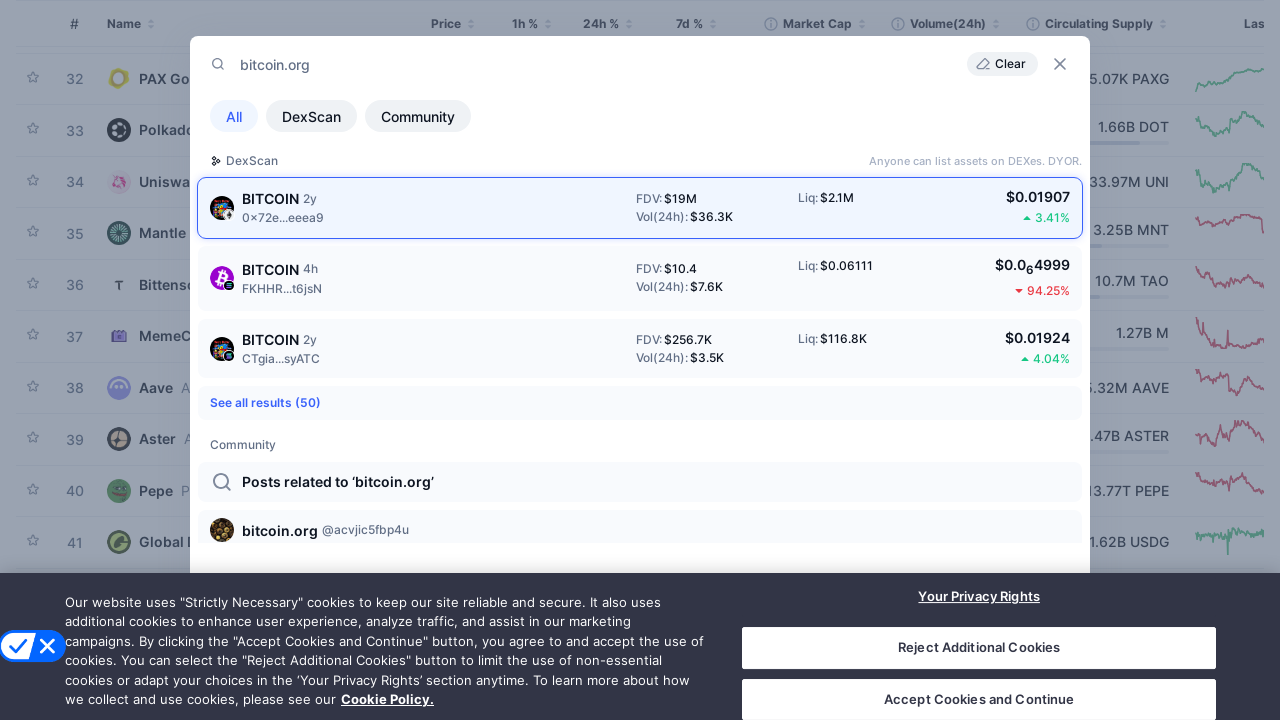

'Good' button not found on page
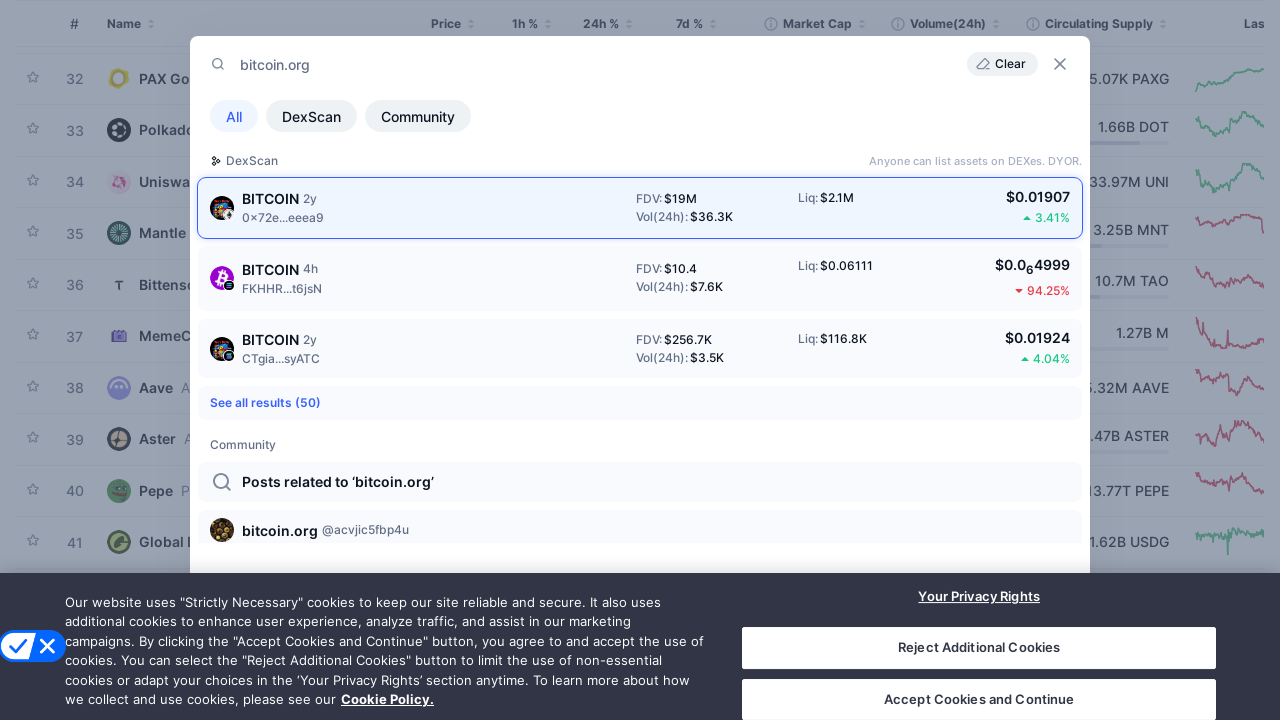

Scrolled randomly by 191 pixels
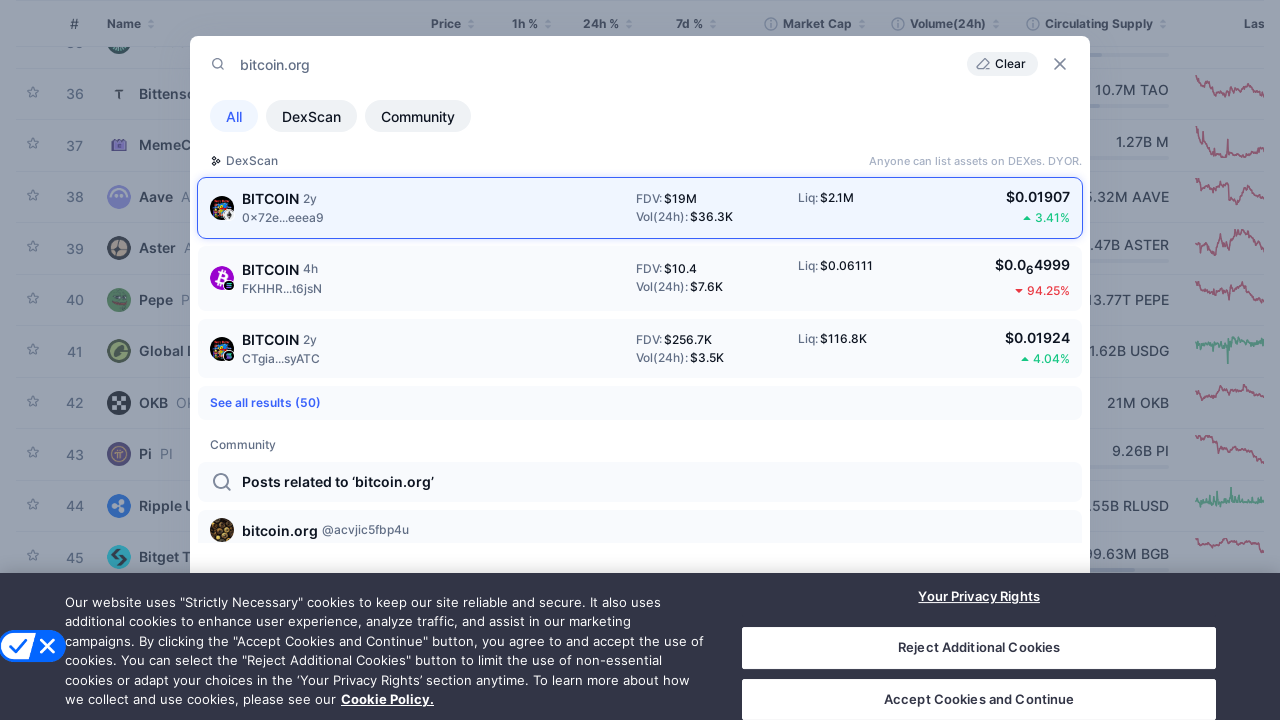

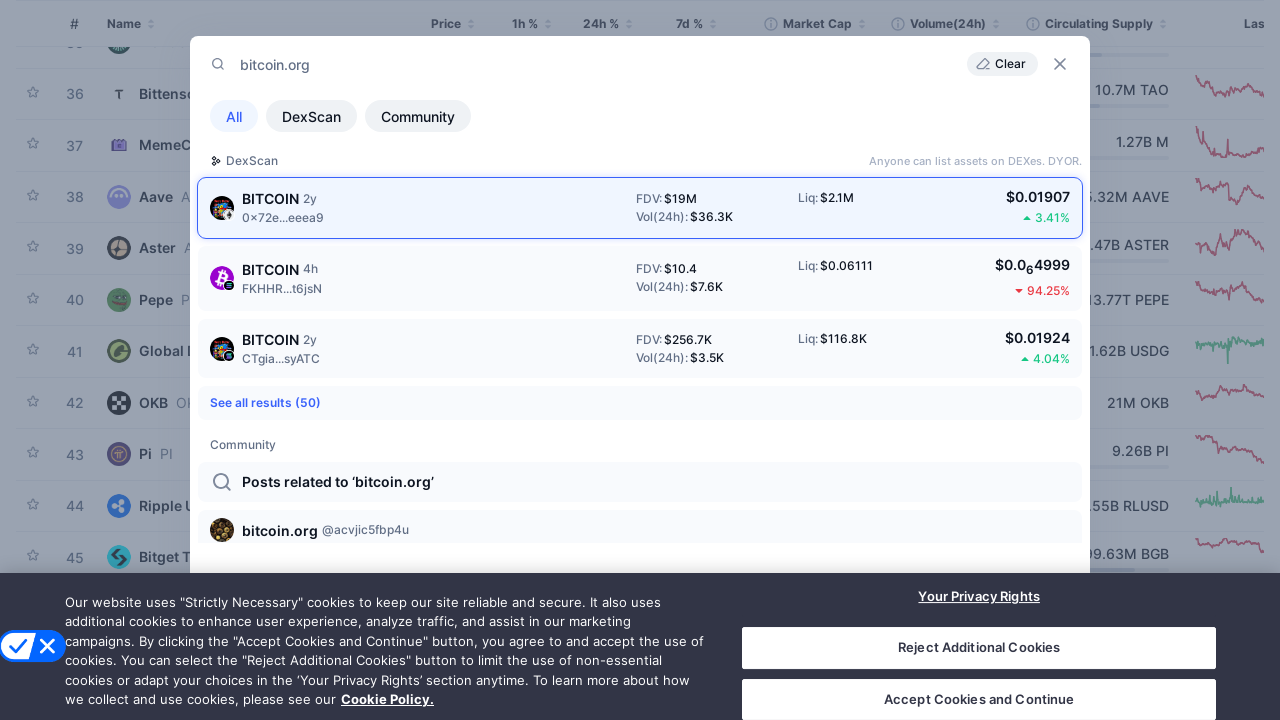